Tests sending a SPACE key press to an input element and verifies the result text displays the correct key that was pressed.

Starting URL: http://the-internet.herokuapp.com/key_presses

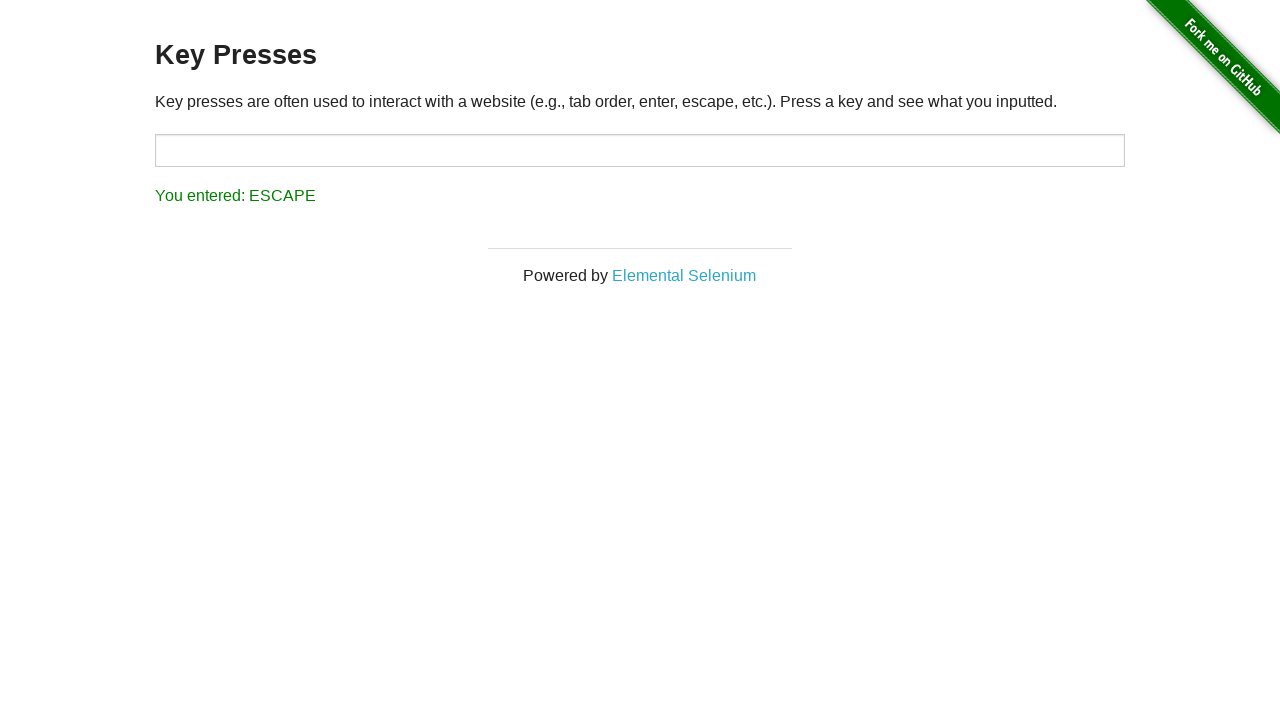

Pressed SPACE key on target input element on #target
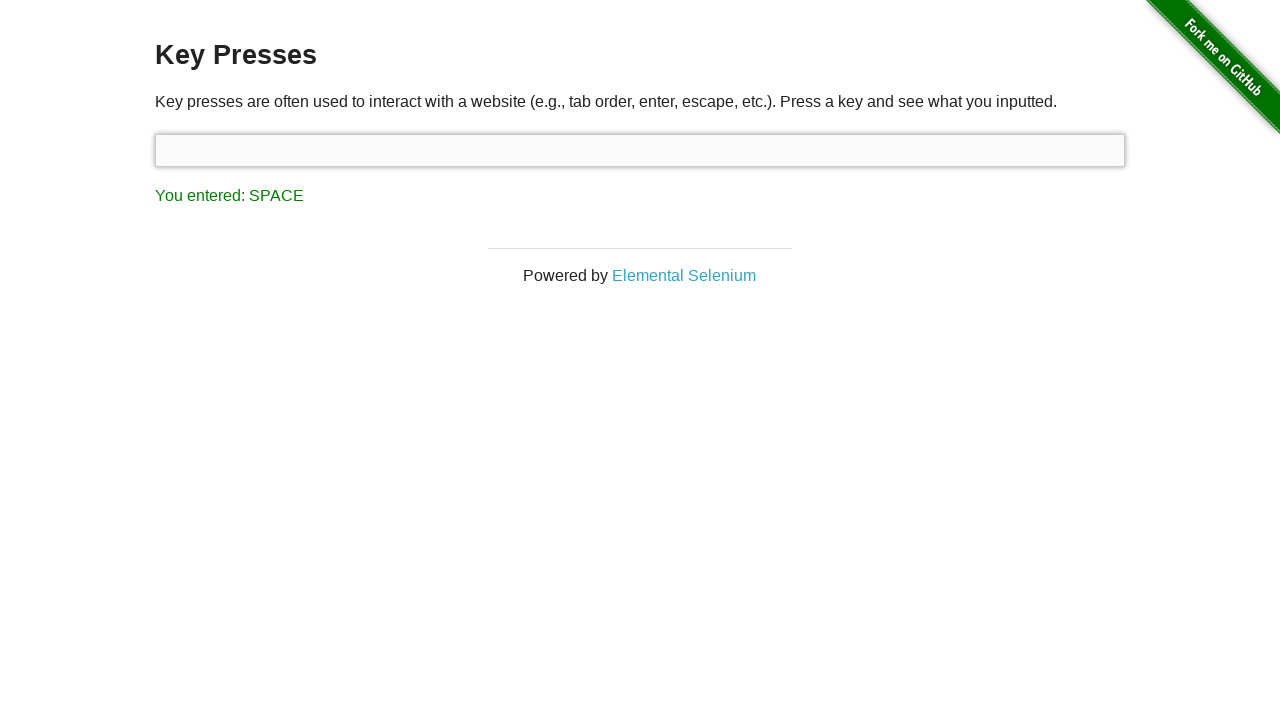

Result element loaded
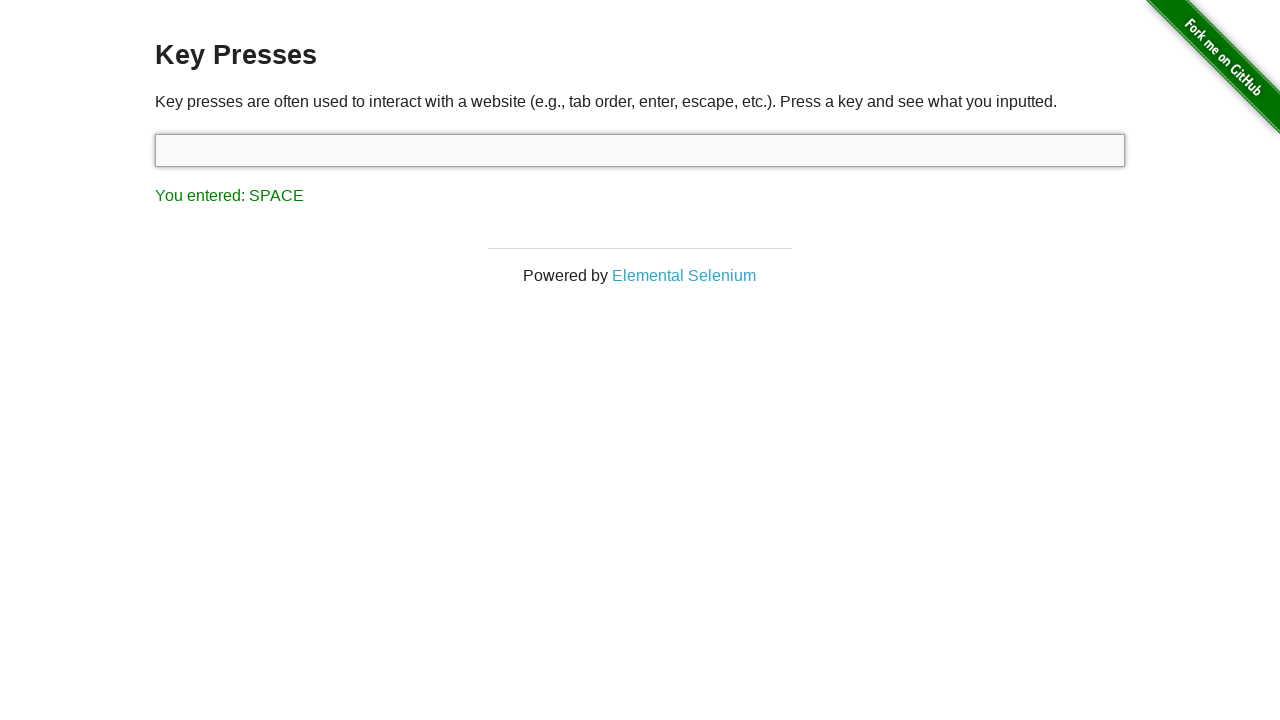

Retrieved result text content
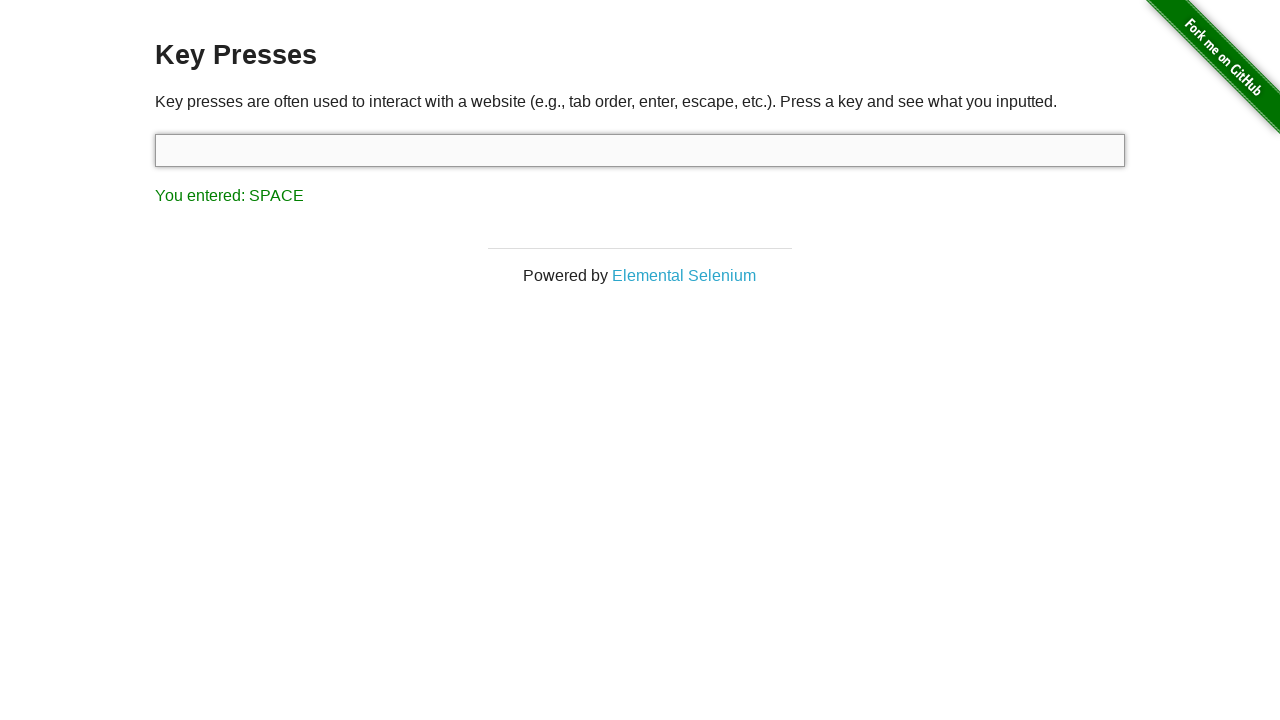

Verified result text shows 'You entered: SPACE'
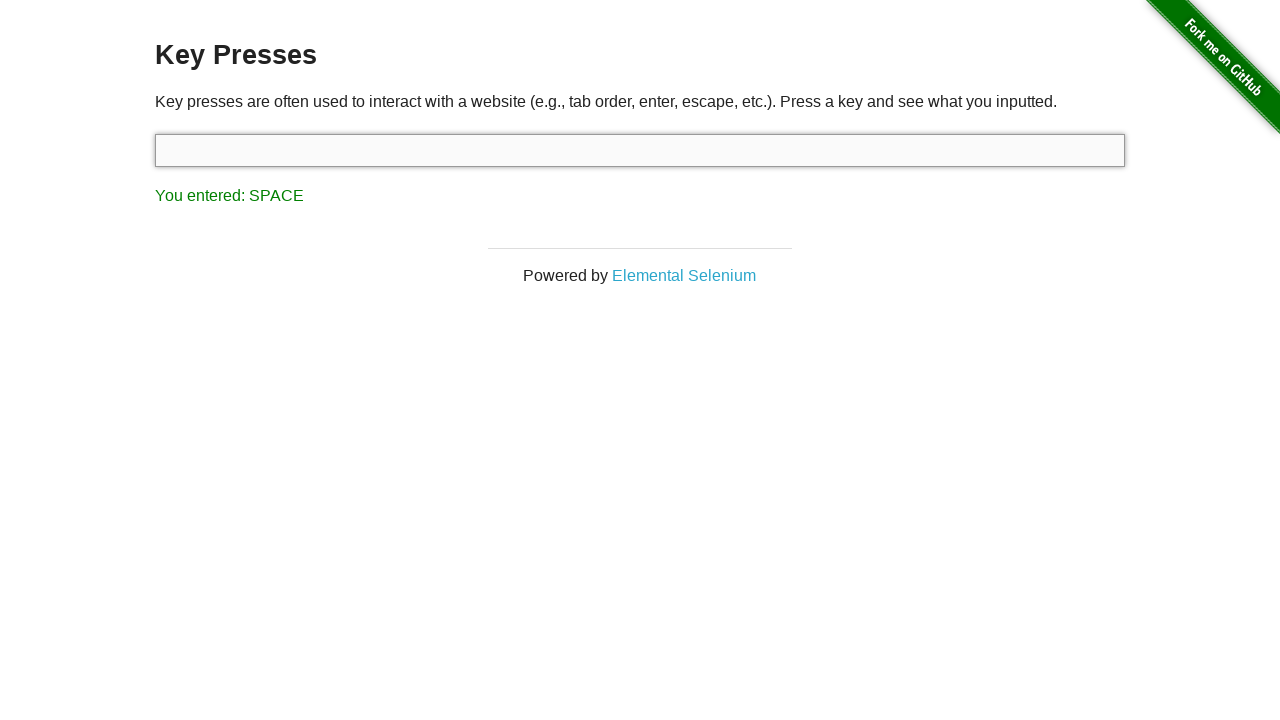

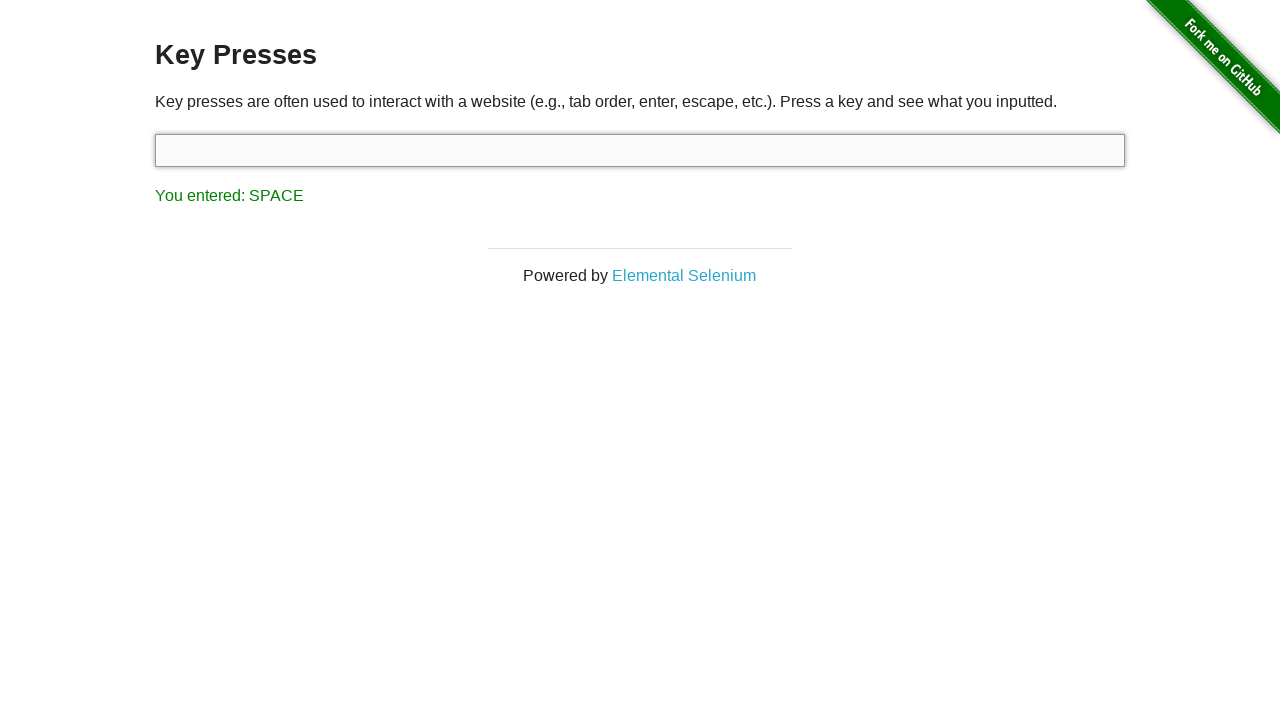